Tests keyboard input functionality by clicking on a name input field, typing a name, and clicking a button

Starting URL: https://formy-project.herokuapp.com/keypress

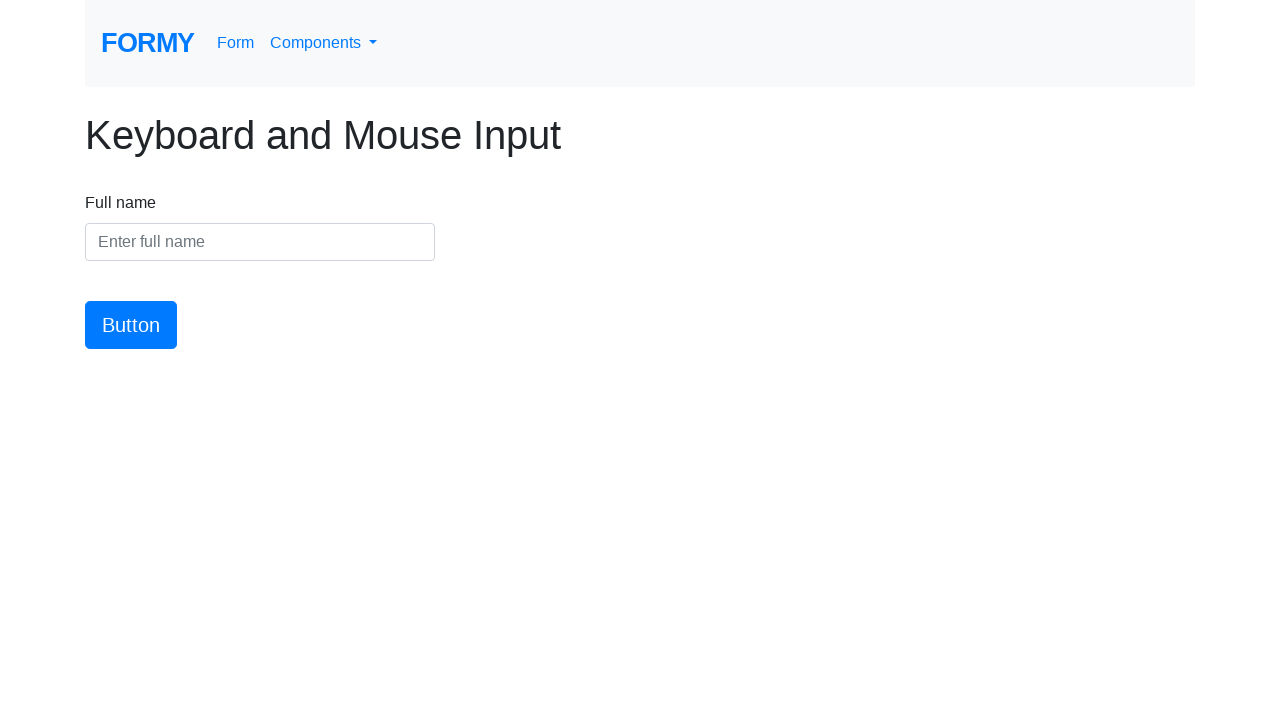

Clicked on the name input field at (260, 242) on #name
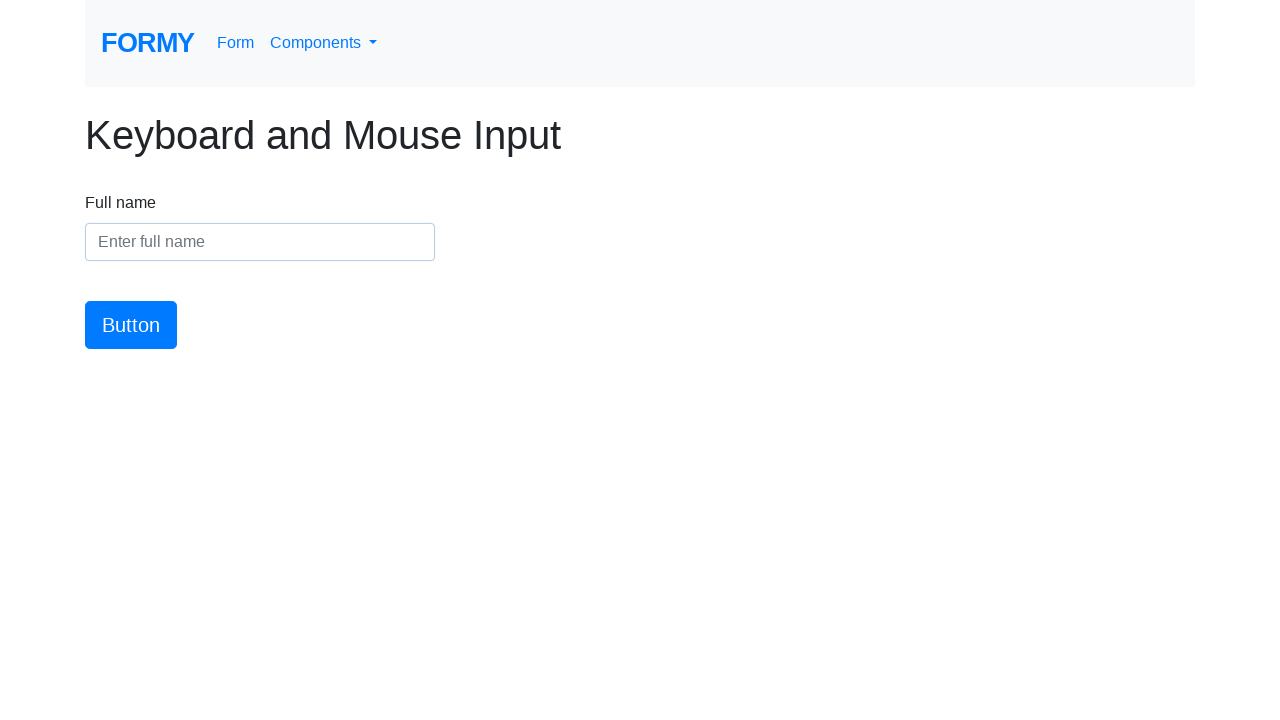

Typed 'Meaghan Lewis' into the name input field on #name
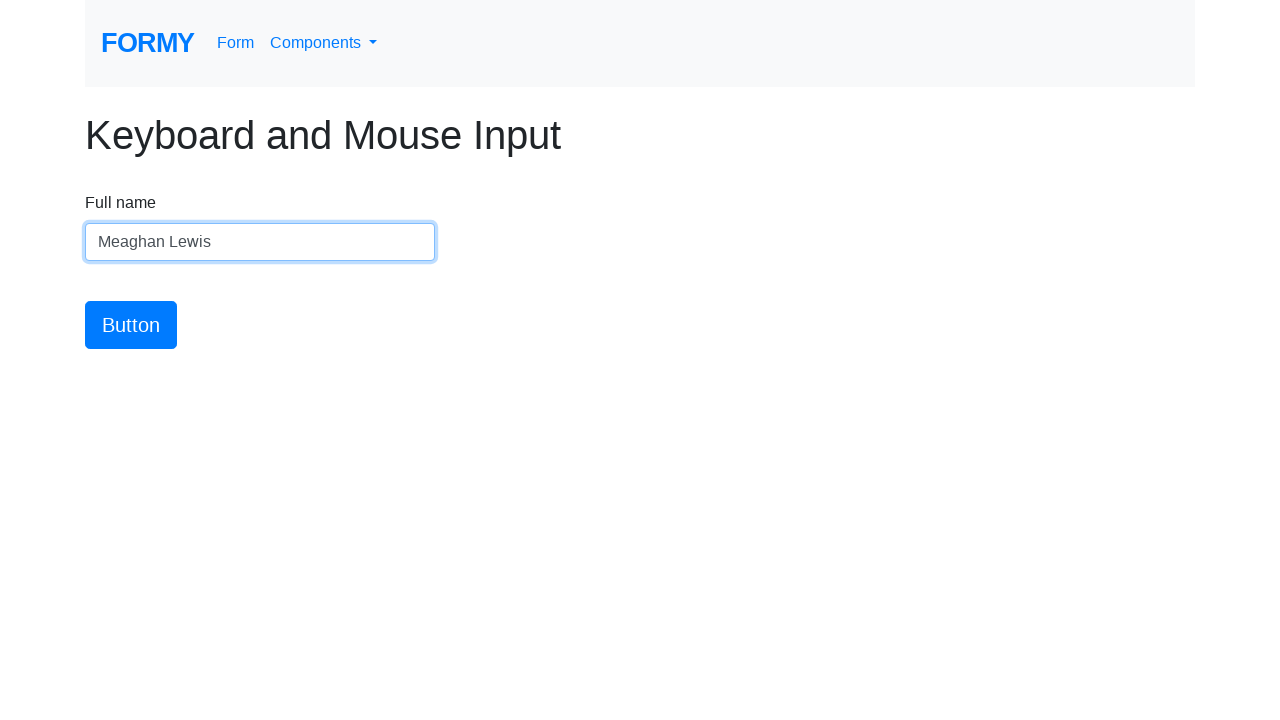

Clicked the submit button at (131, 325) on #button
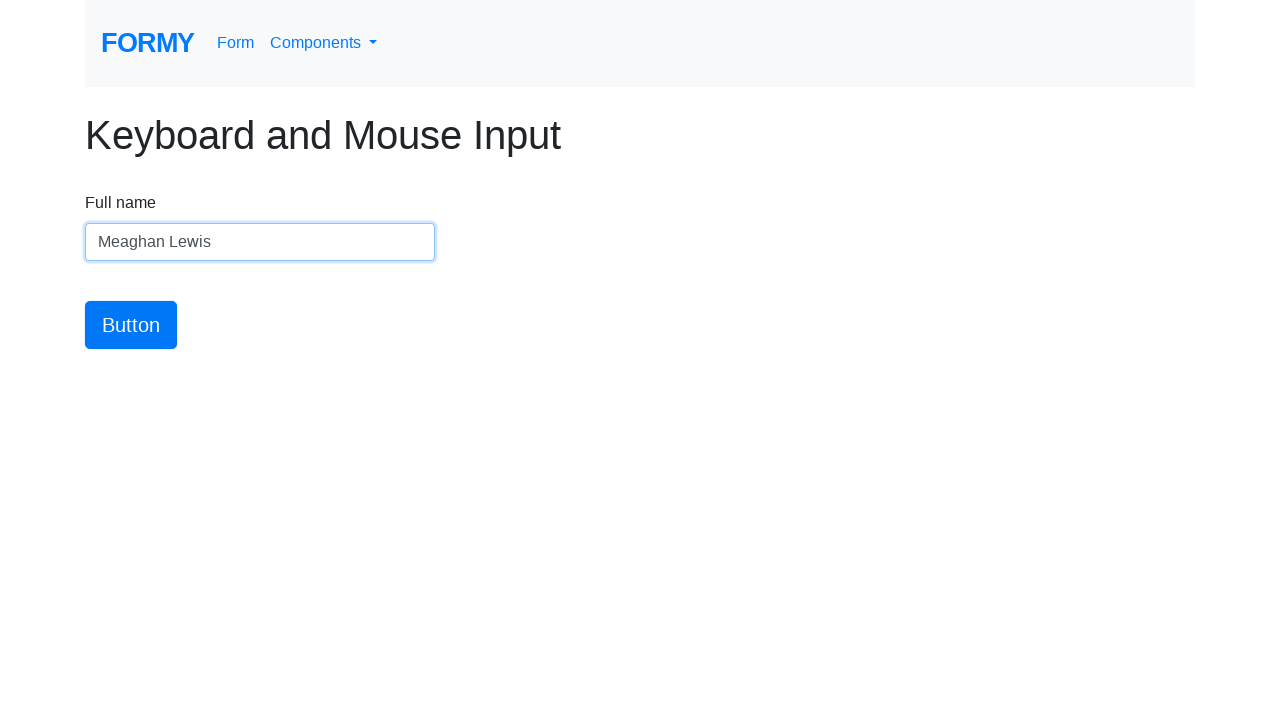

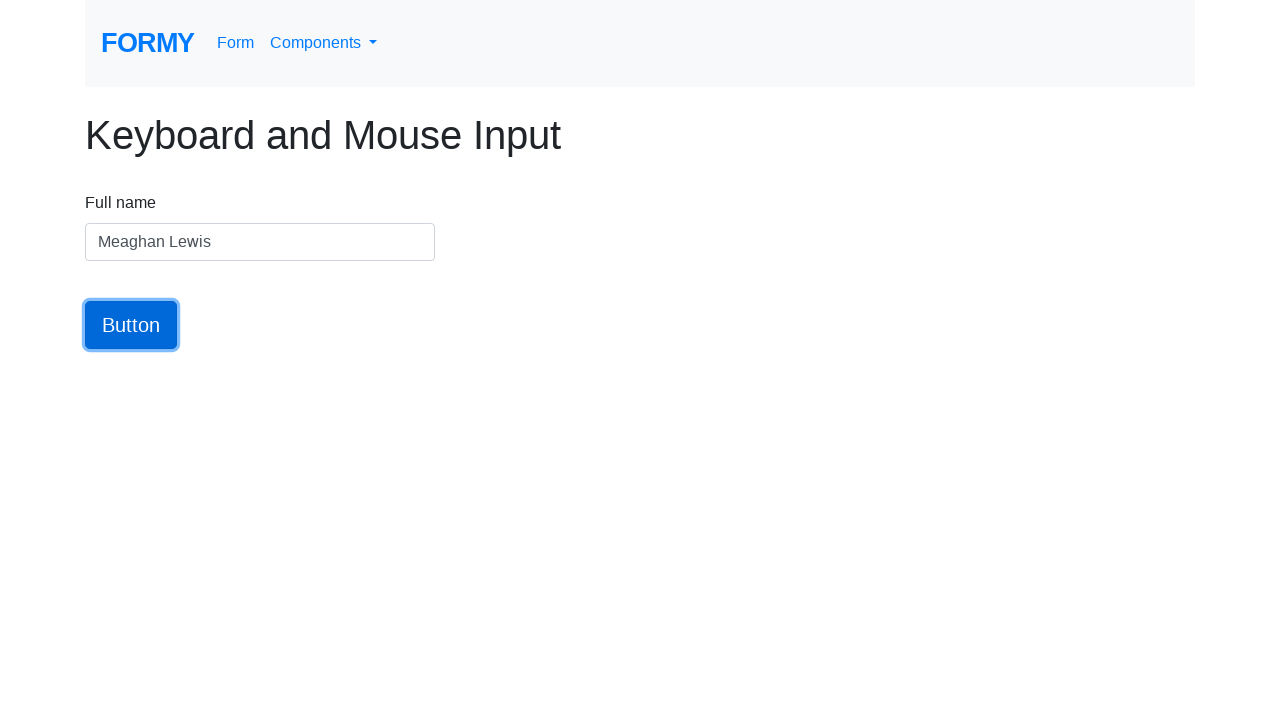